Tests form interactions using dynamic locators, fills password and employment status fields, switches between tabs to extract text, and takes element screenshots

Starting URL: https://rahulshettyacademy.com/angularpractice/

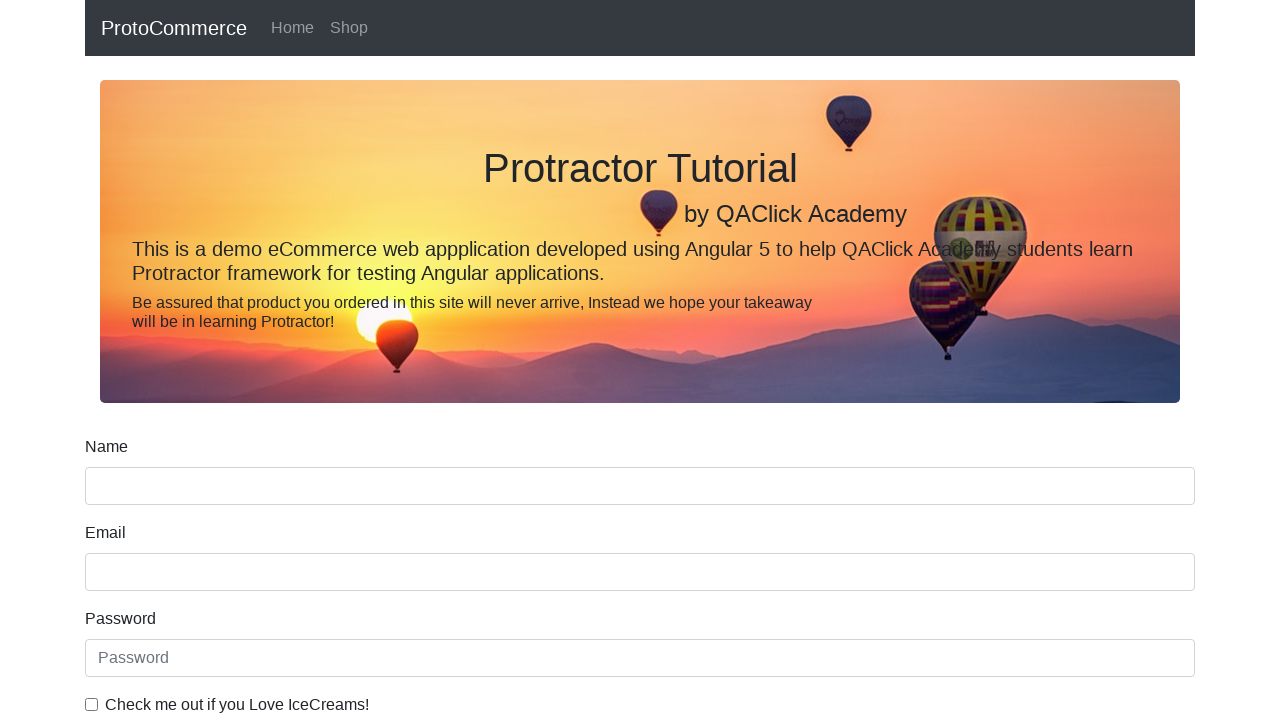

Located Password label
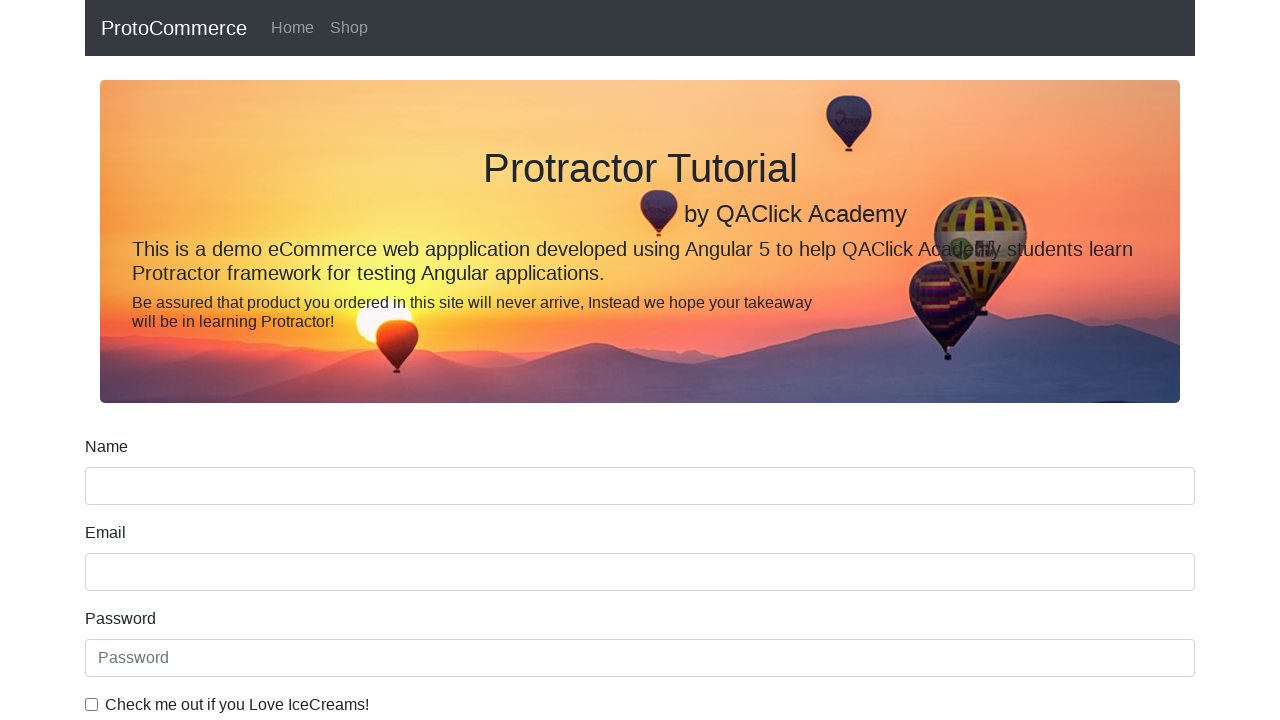

Filled password field with 'Stonecold@0' on input#exampleInputPassword1
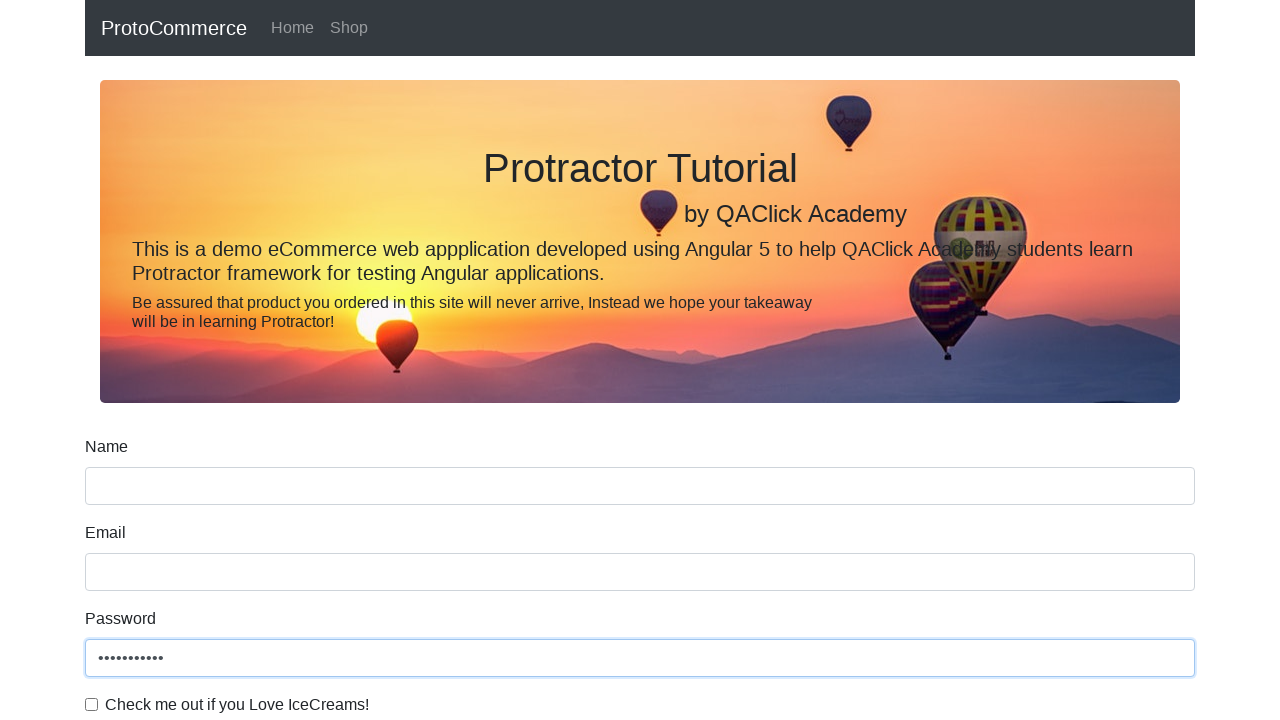

Located Employment Status label
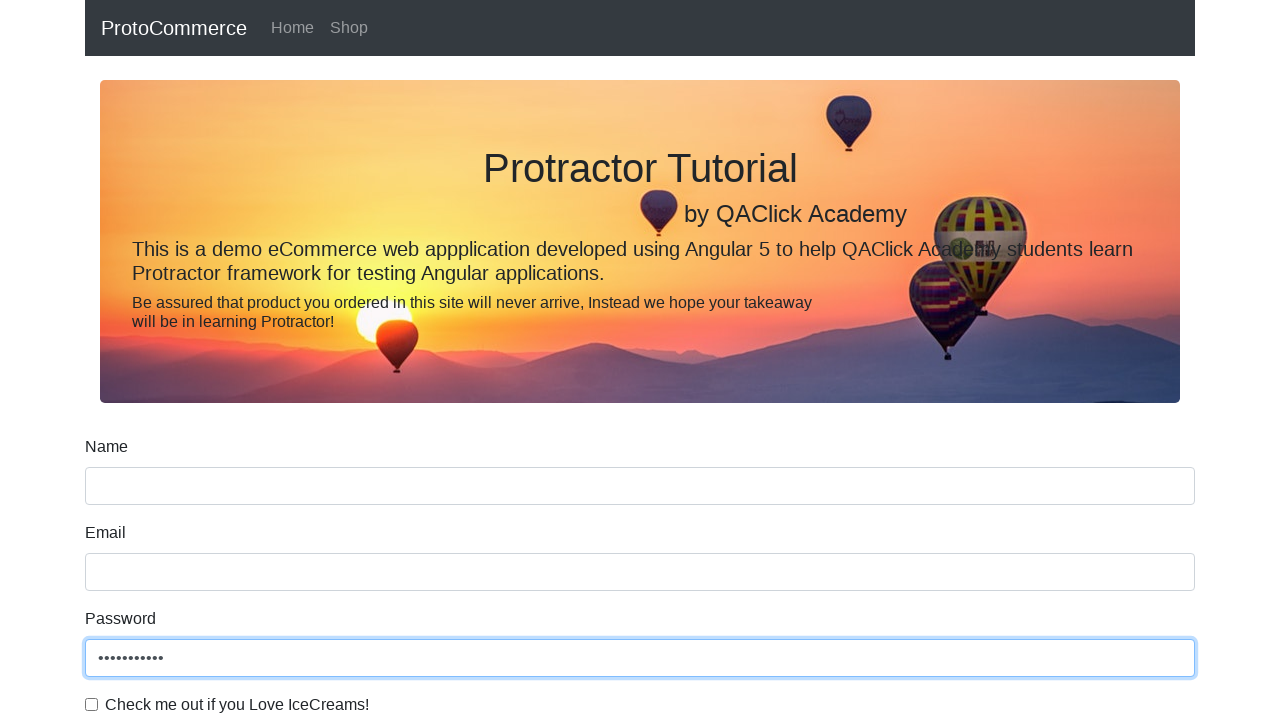

Clicked first employment status radio button at (238, 360) on input[type='radio'] >> nth=0
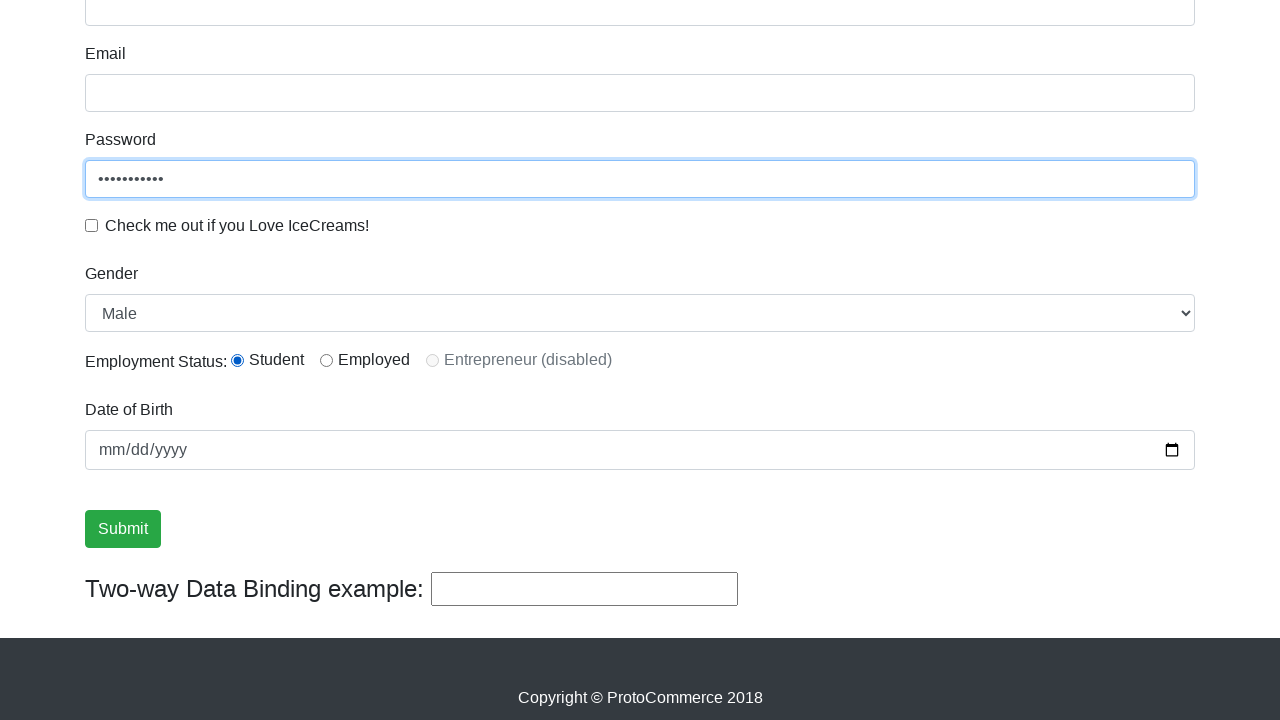

Clicked first form checkbox at (92, 225) on .form-check-input >> nth=0
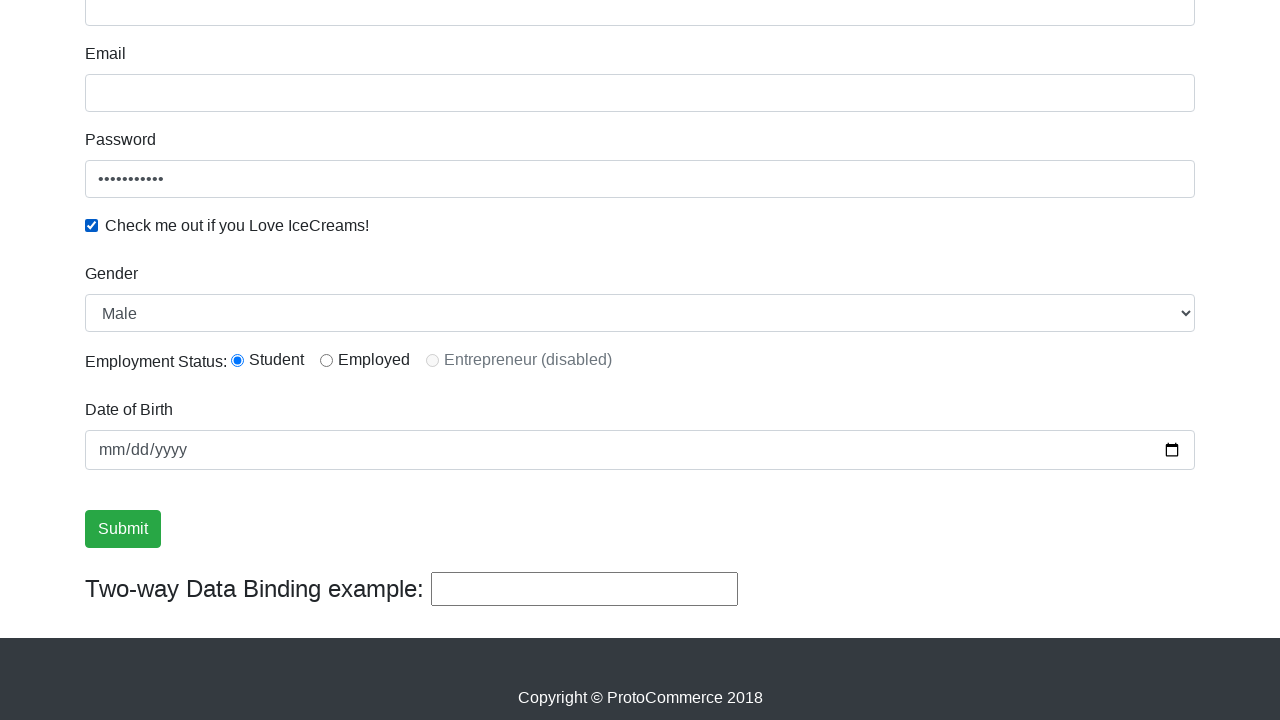

Opened new browser tab
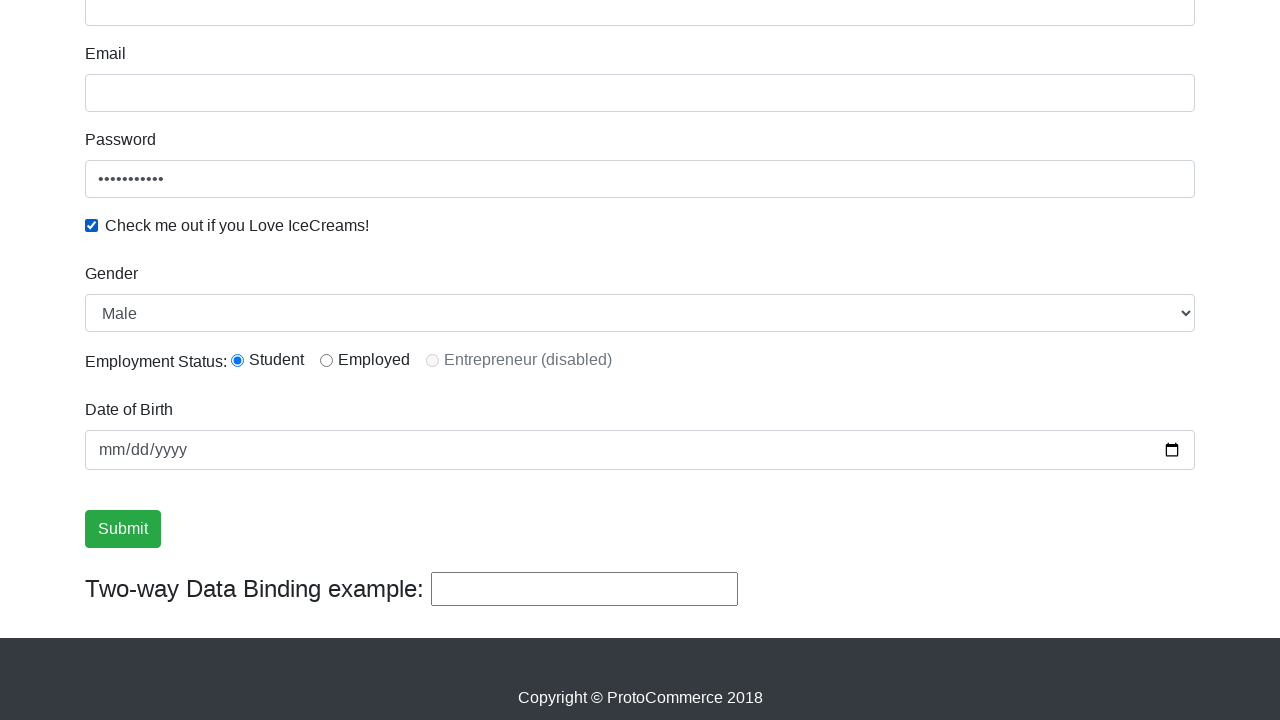

Navigated new tab to https://rahulshettyacademy.com/
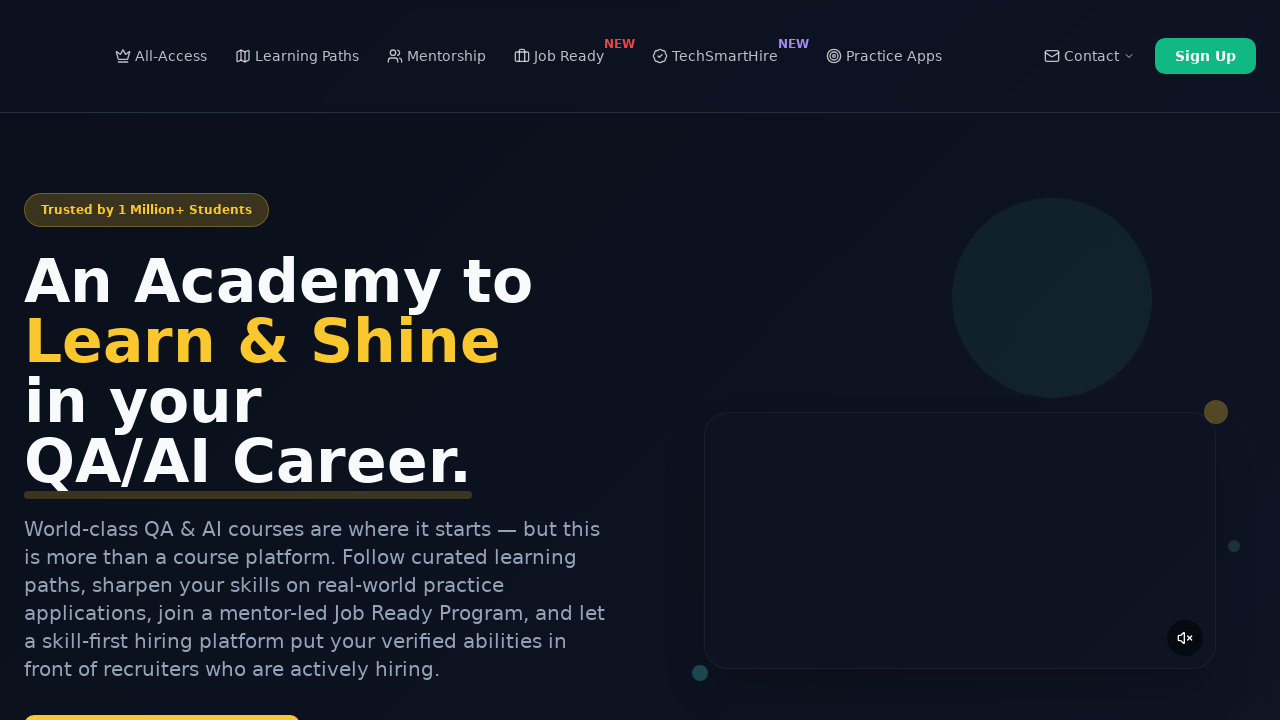

Extracted heading text from new tab
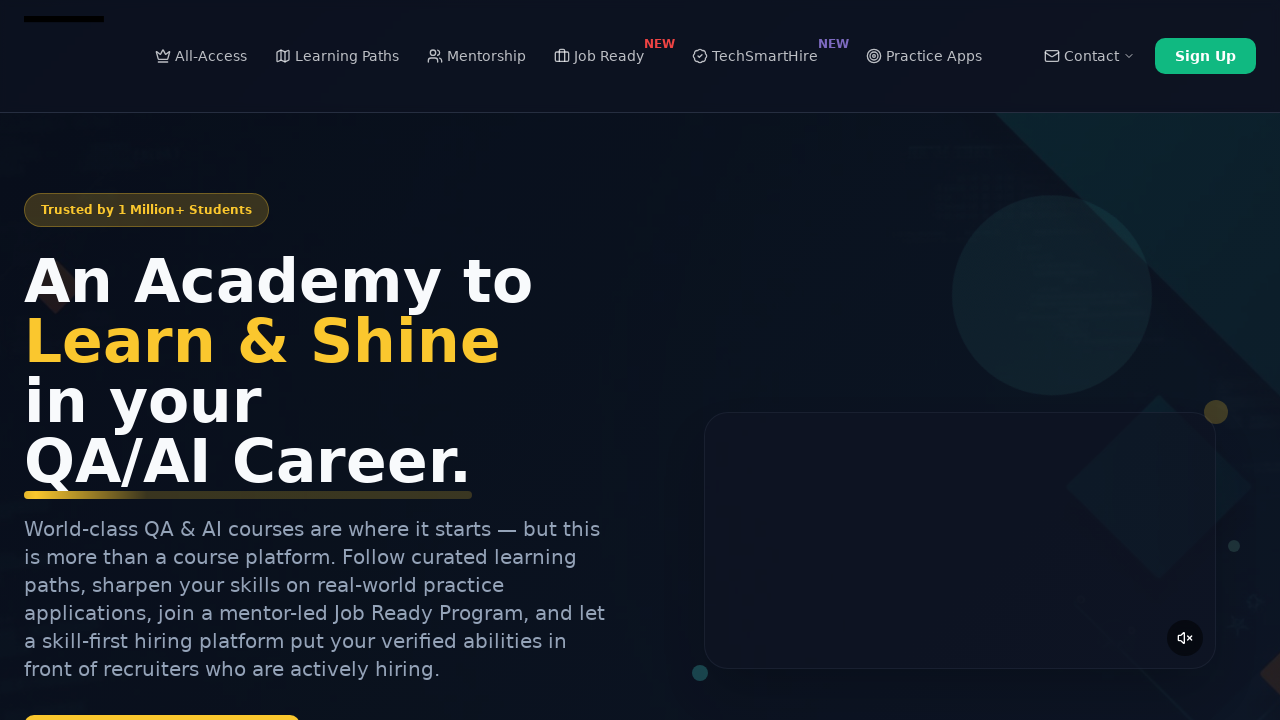

Parsed heading text to extract password: 'testuser'
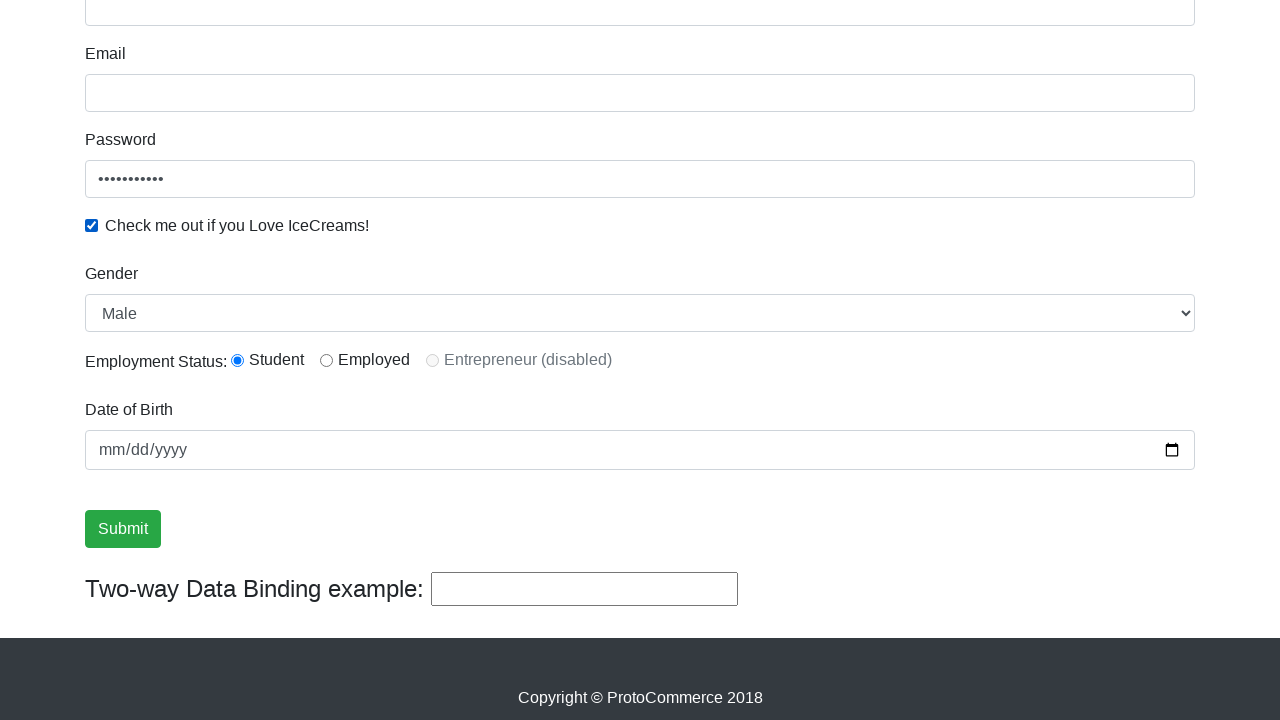

Switched back to original page
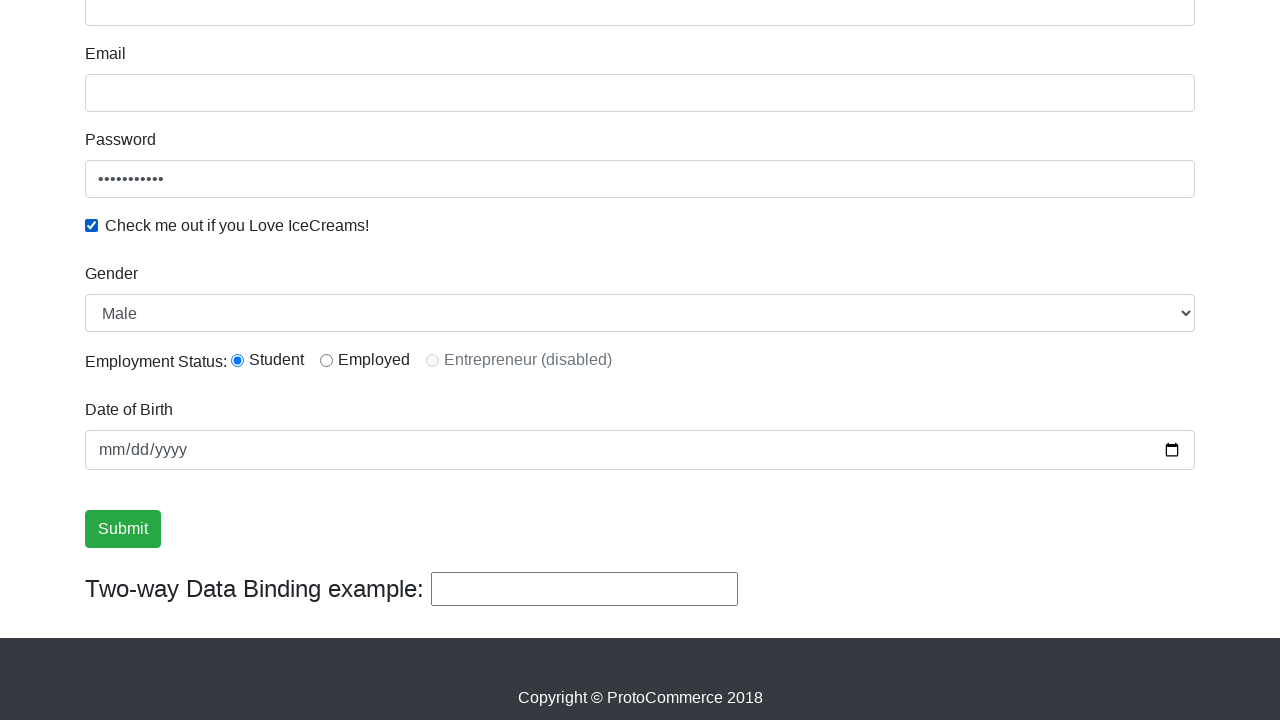

Filled name field with extracted password: 'testuser' on input[name='name']
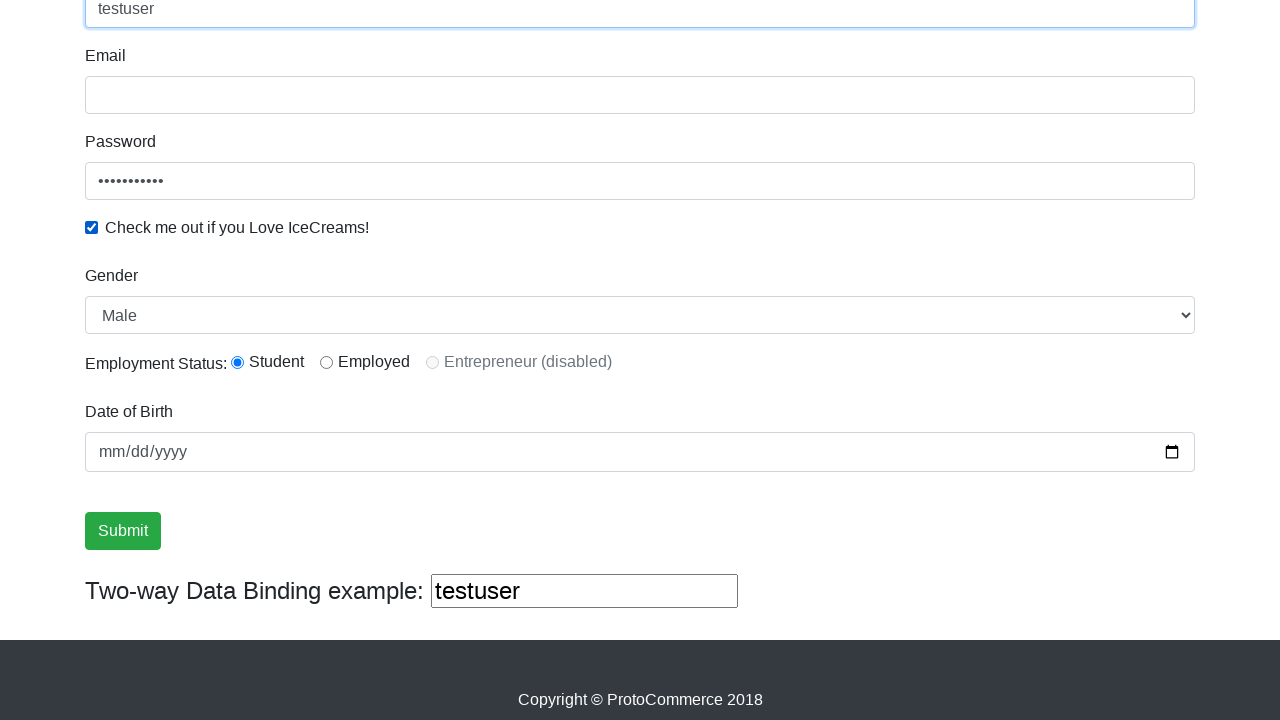

Closed new tab
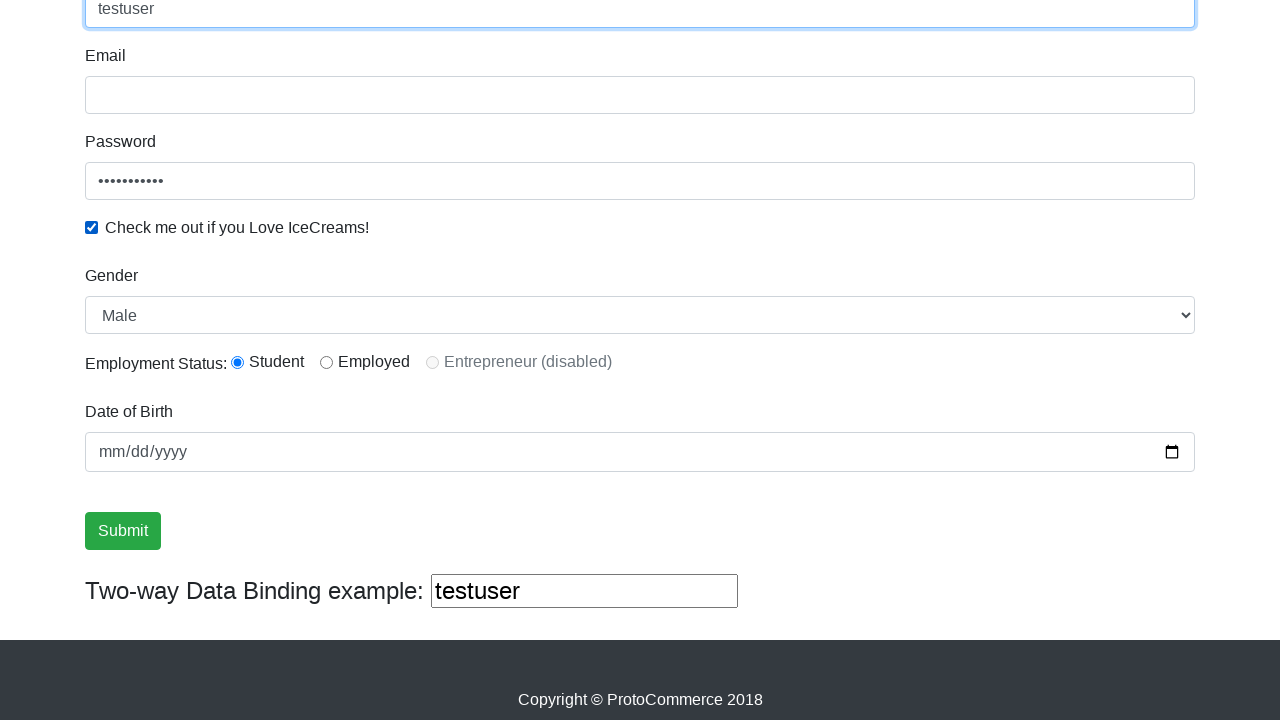

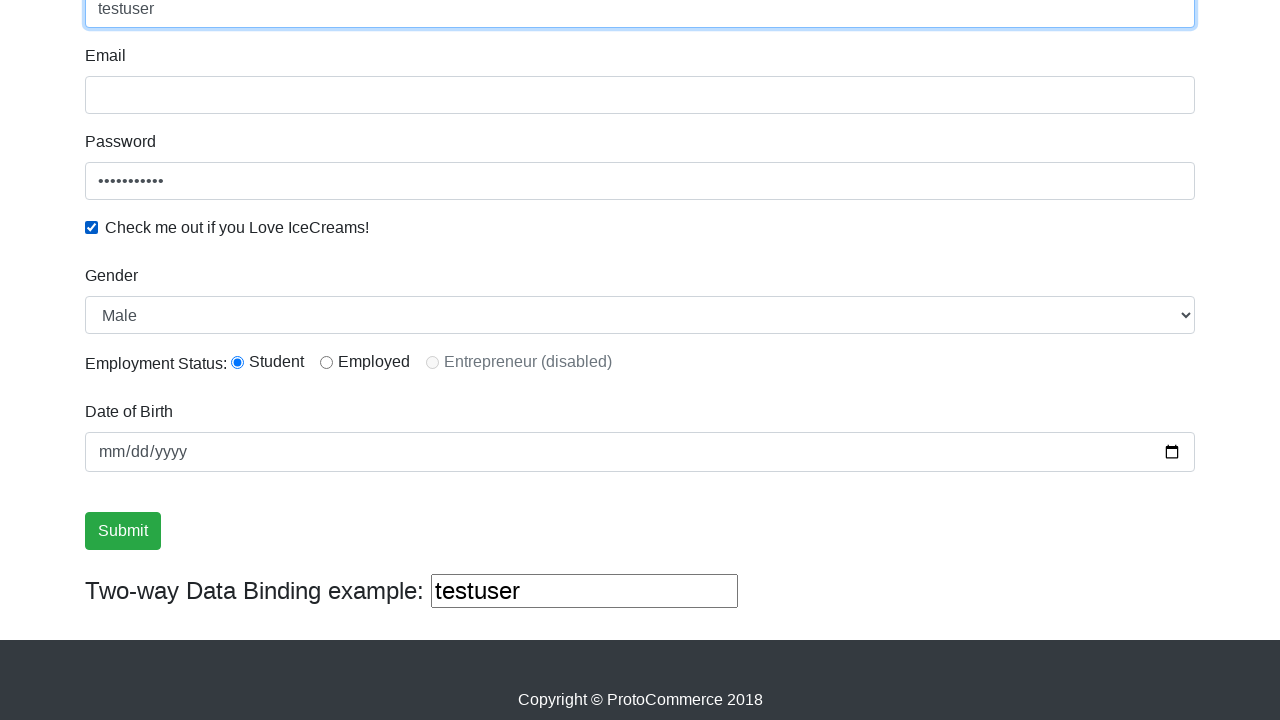